Tests mouse hover interactions on a jQuery UI menu by hovering over nested menu items (Enabled -> Downloads -> PDF) and clicking the final option

Starting URL: https://the-internet.herokuapp.com/jqueryui/menu

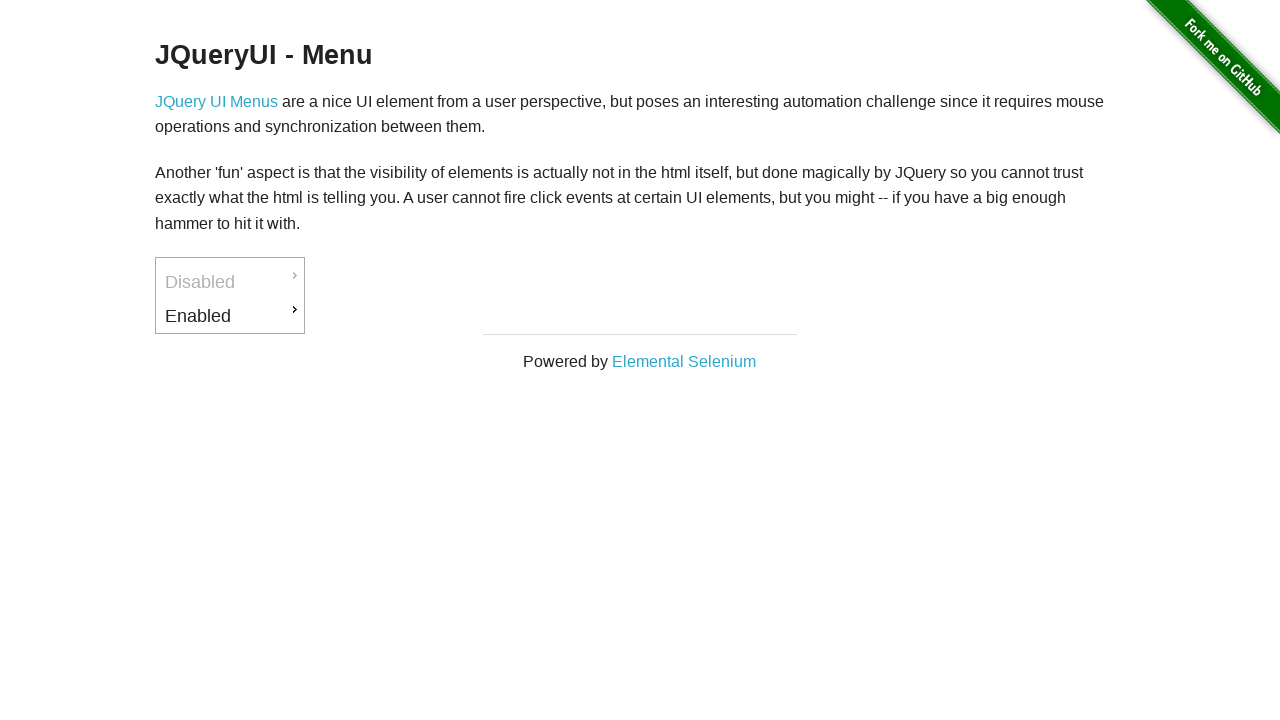

Hovered over 'Enabled' menu item at (230, 316) on xpath=//a[normalize-space()='Enabled']
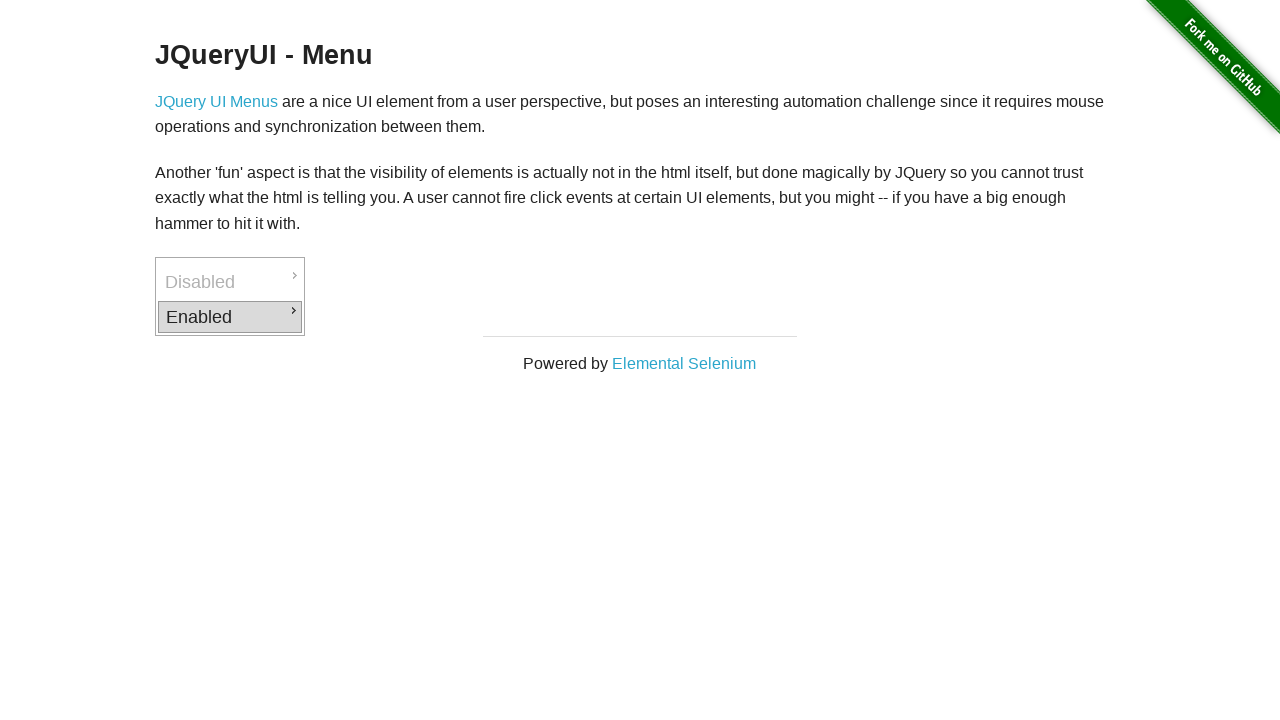

Waited for submenu to appear
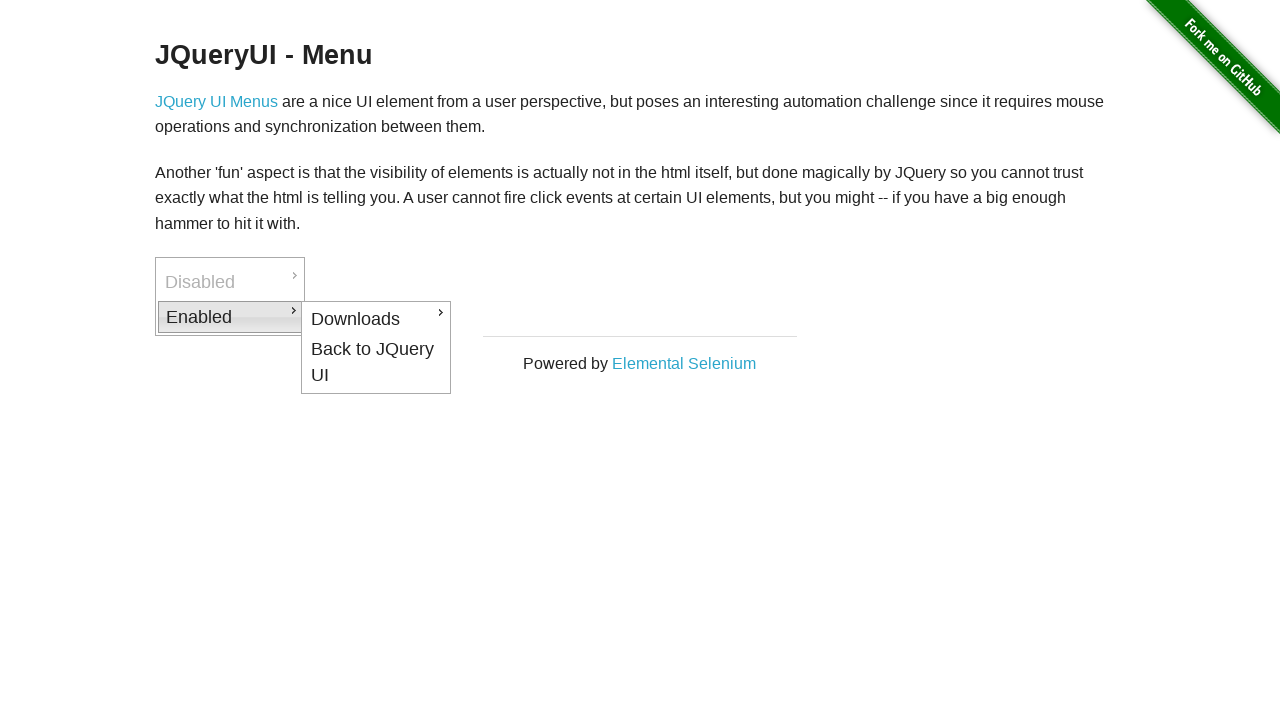

Hovered over 'Downloads' submenu item at (376, 319) on xpath=//a[normalize-space()='Downloads']
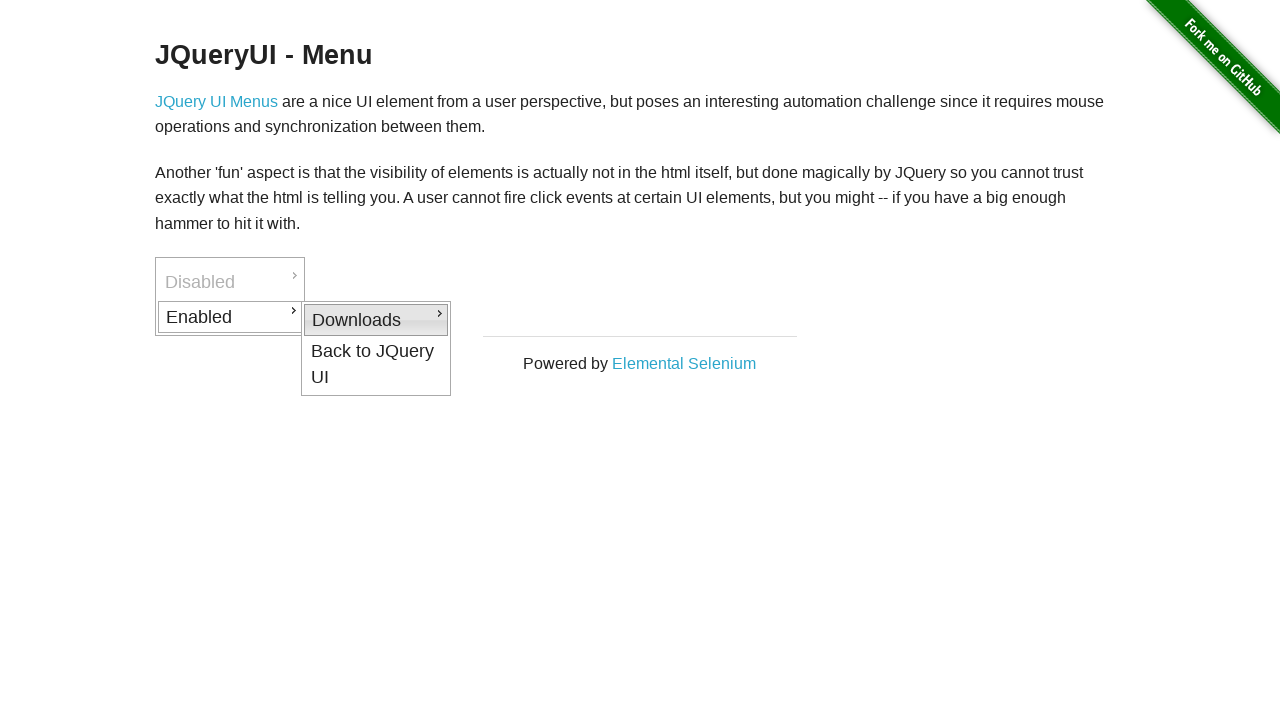

Waited for nested submenu to appear
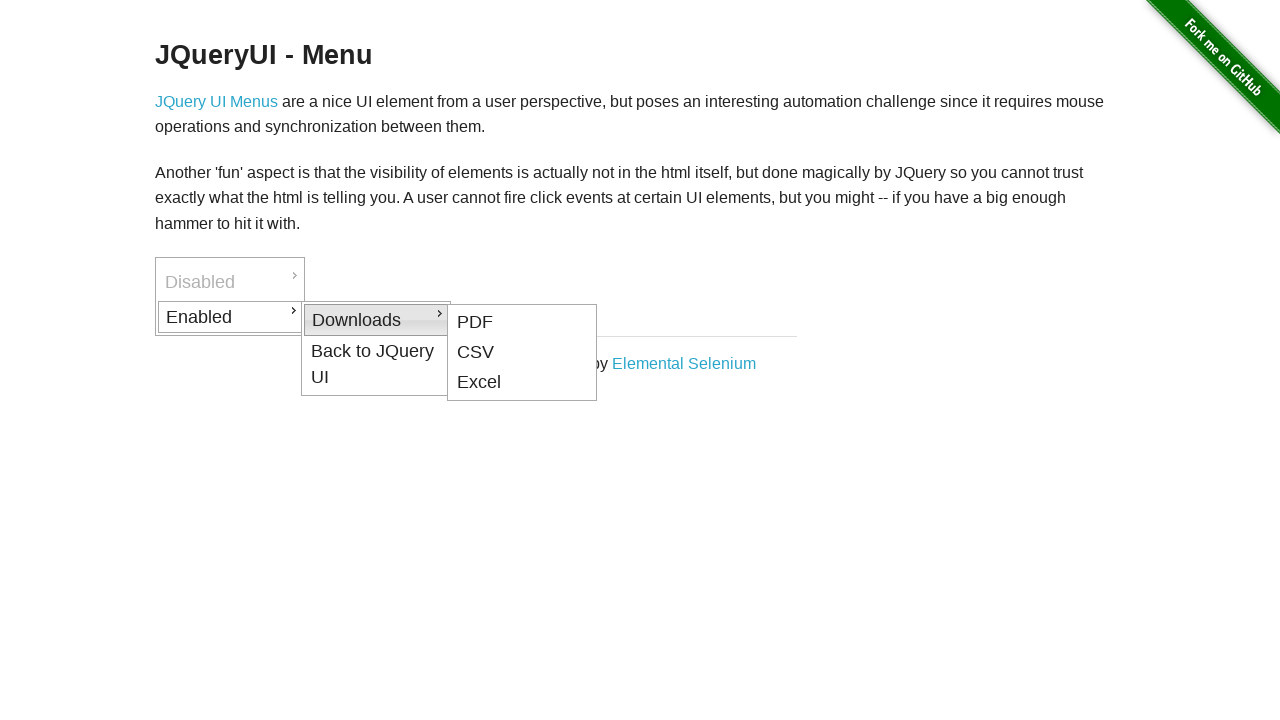

Clicked on 'PDF' option at (522, 322) on xpath=//a[normalize-space()='PDF']
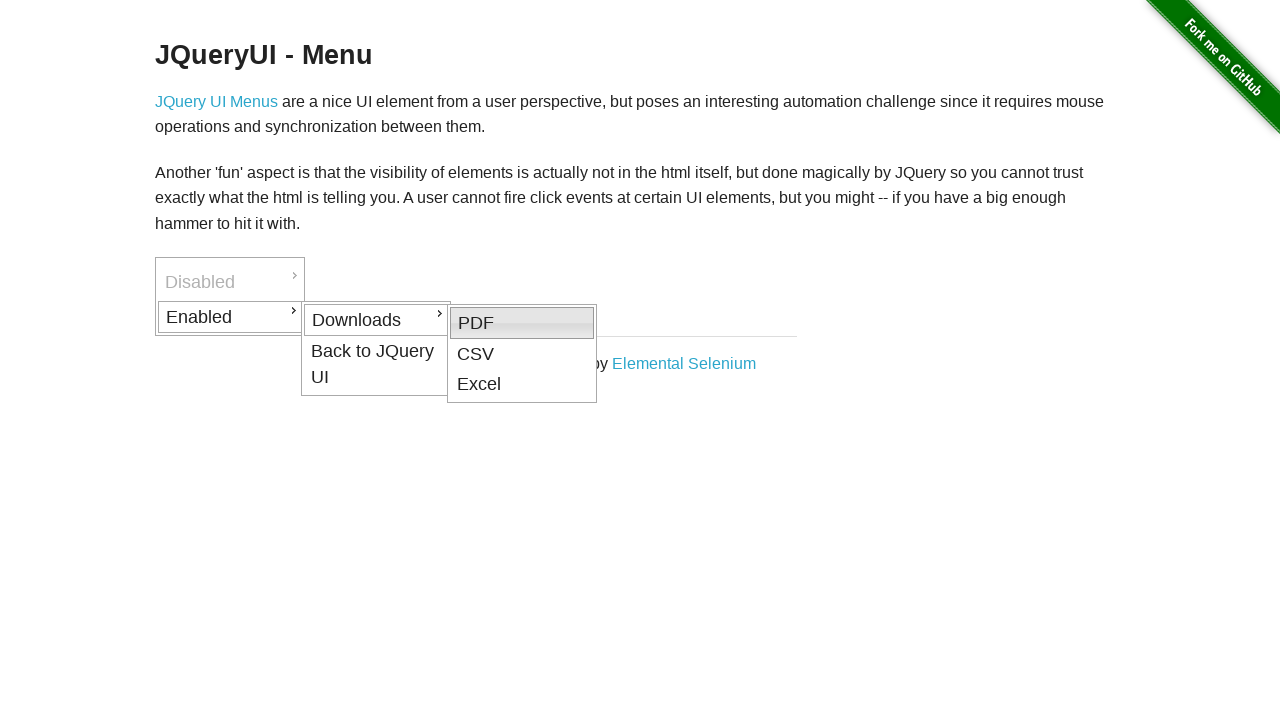

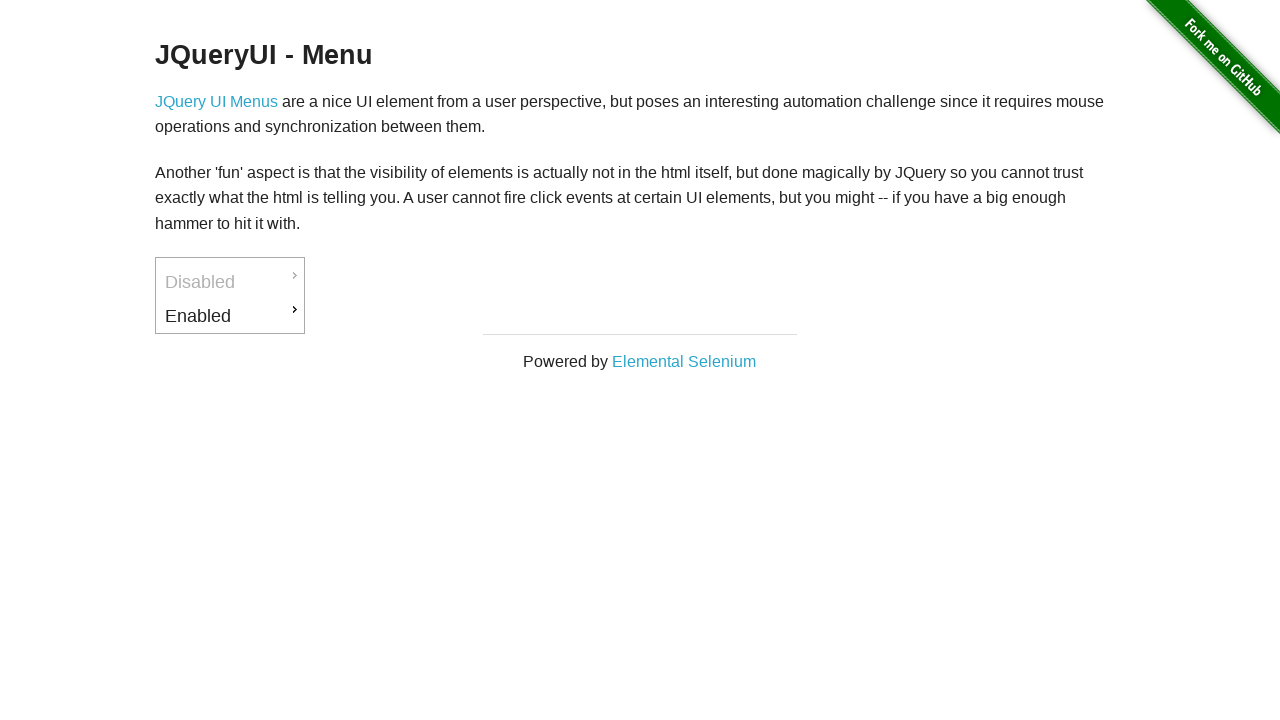